Tests that the text input field is cleared after adding a todo item.

Starting URL: https://demo.playwright.dev/todomvc

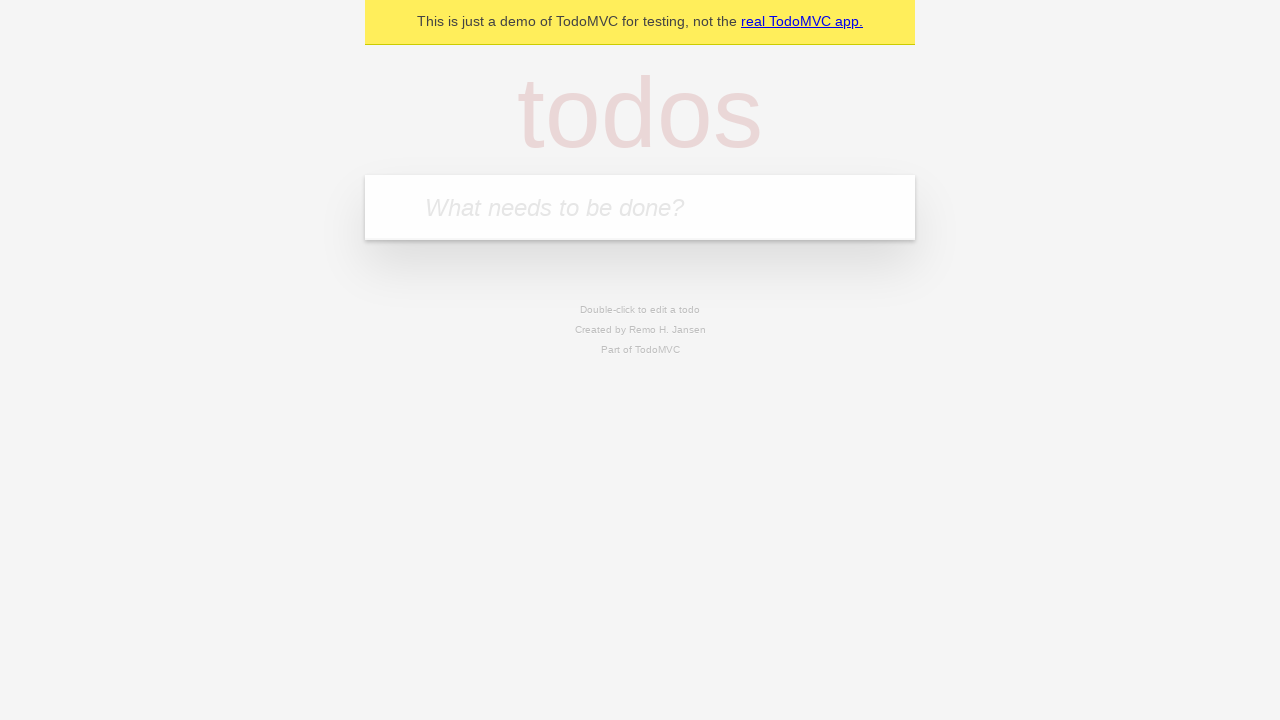

Located the todo input field by placeholder text 'What needs to be done?'
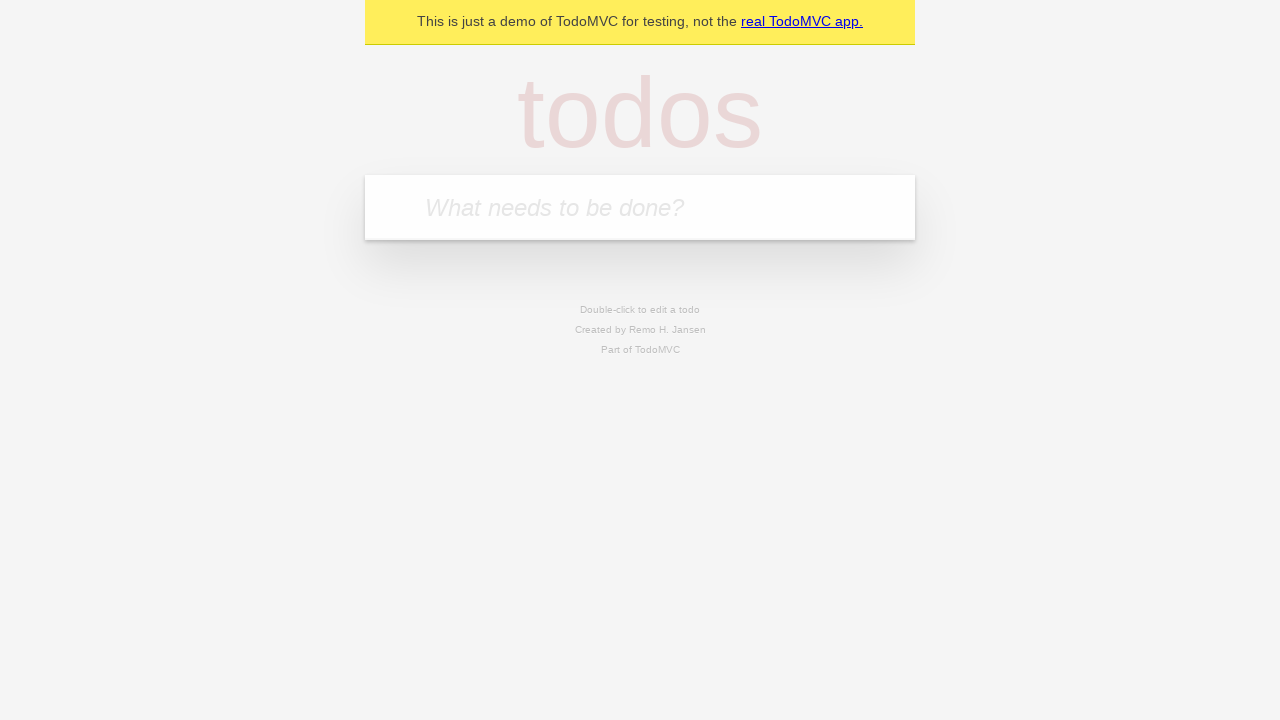

Filled todo input field with 'buy some cheese' on internal:attr=[placeholder="What needs to be done?"i]
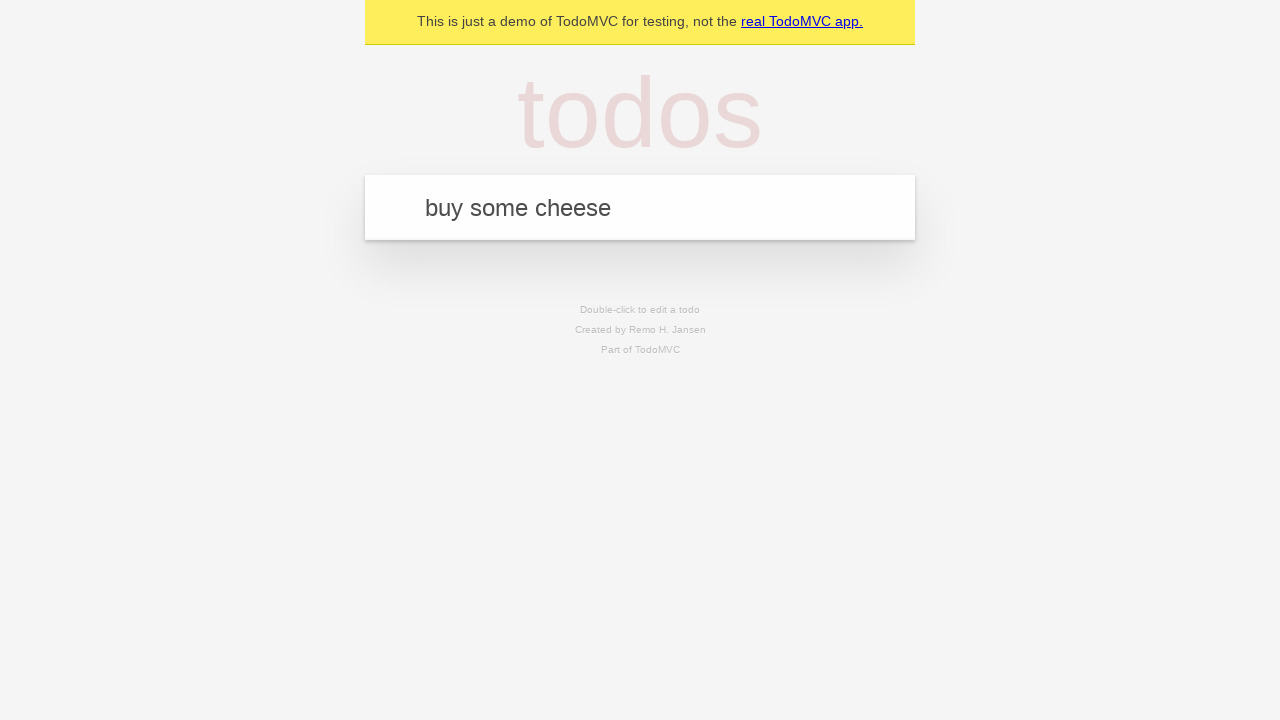

Pressed Enter to submit the todo item on internal:attr=[placeholder="What needs to be done?"i]
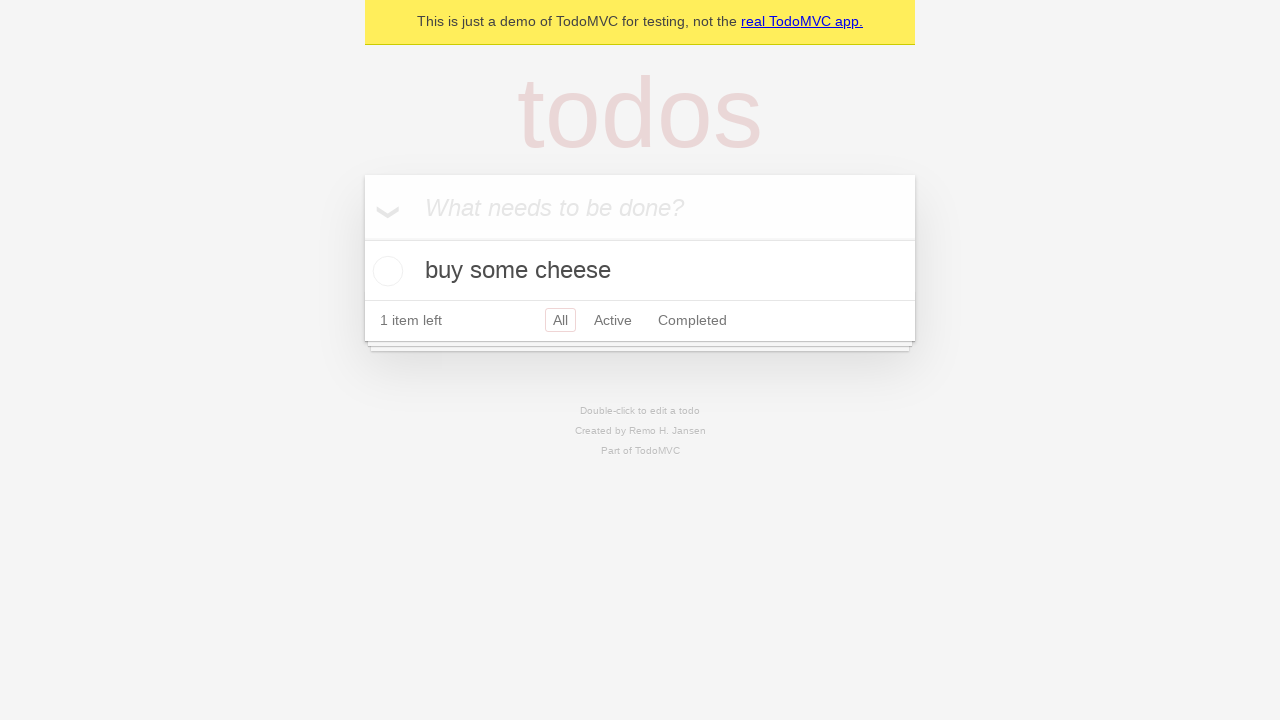

Waited for todo item to appear in the list
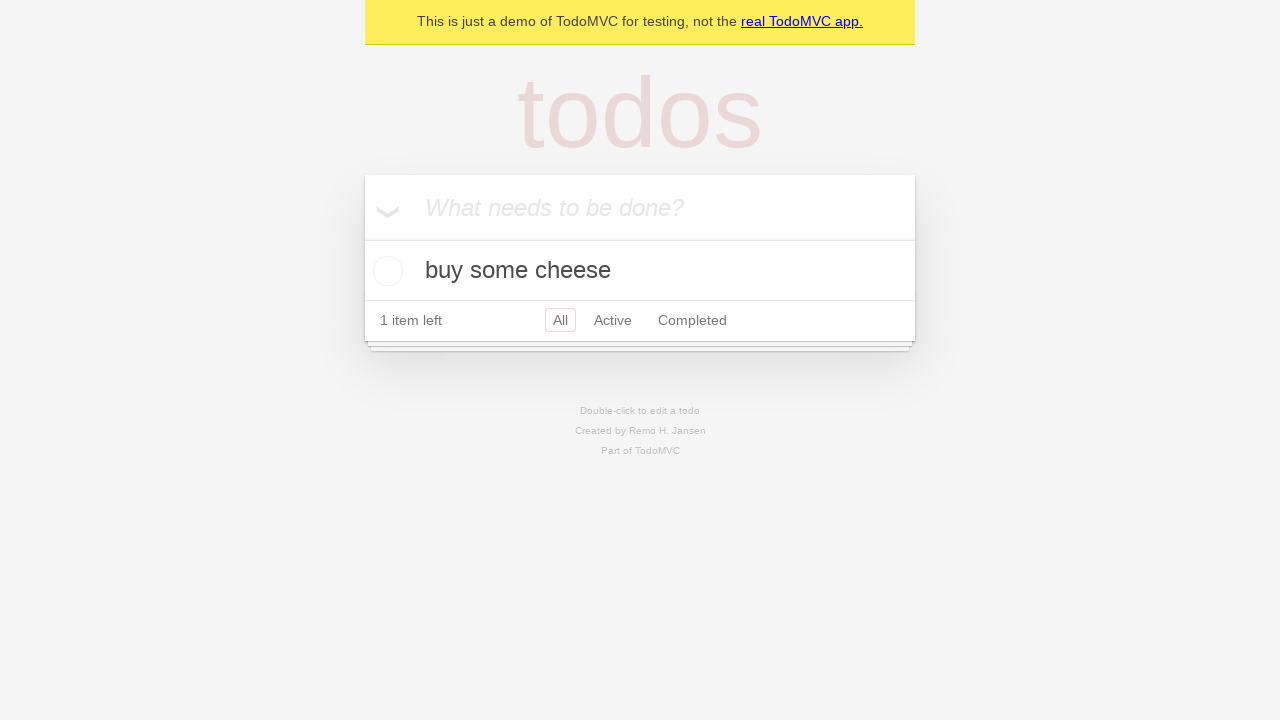

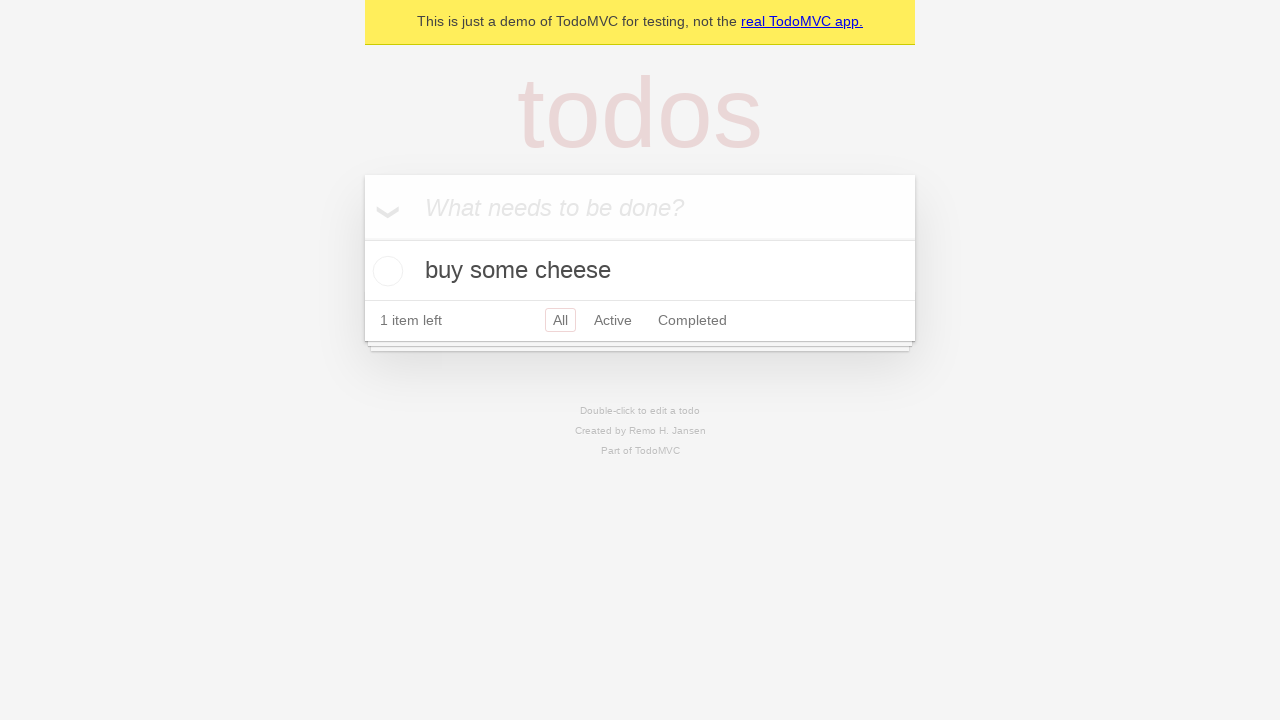